Tests handling of hidden elements by finding radio buttons with the same ID and clicking the visible one based on its X position

Starting URL: http://seleniumpractise.blogspot.com/2016/08/how-to-automate-radio-button-in.html

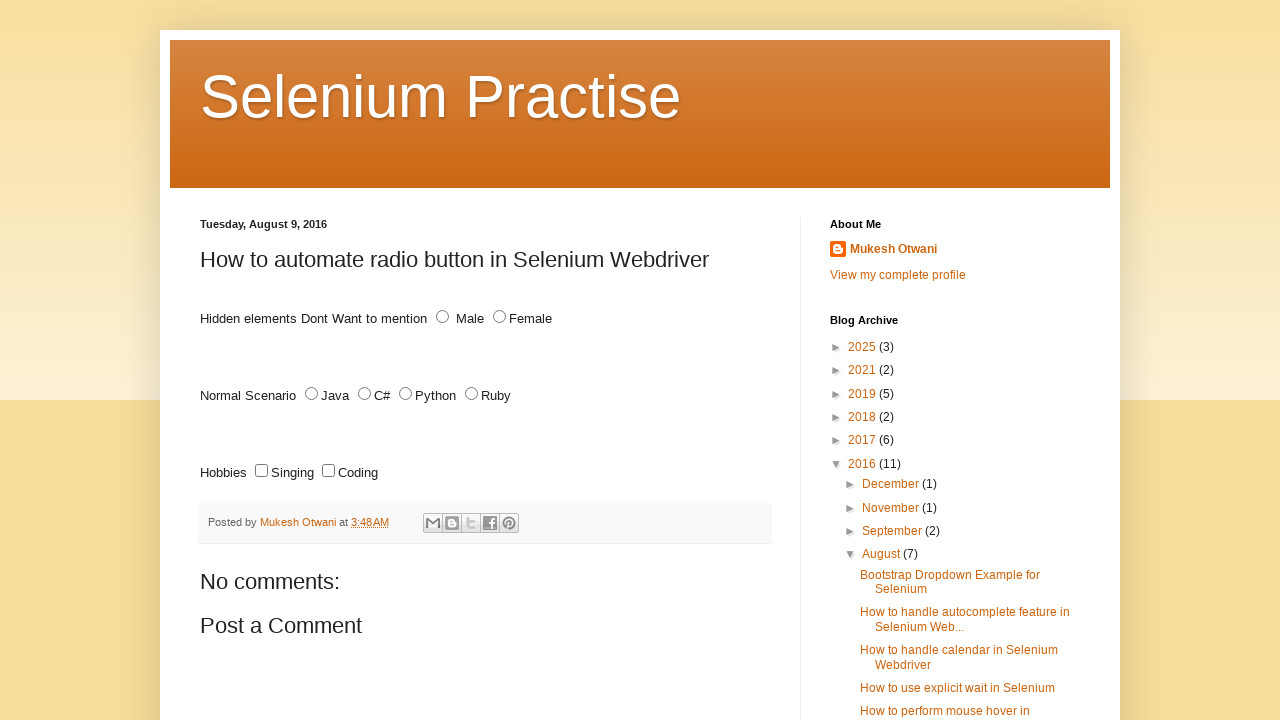

Located all radio button elements with id 'male'
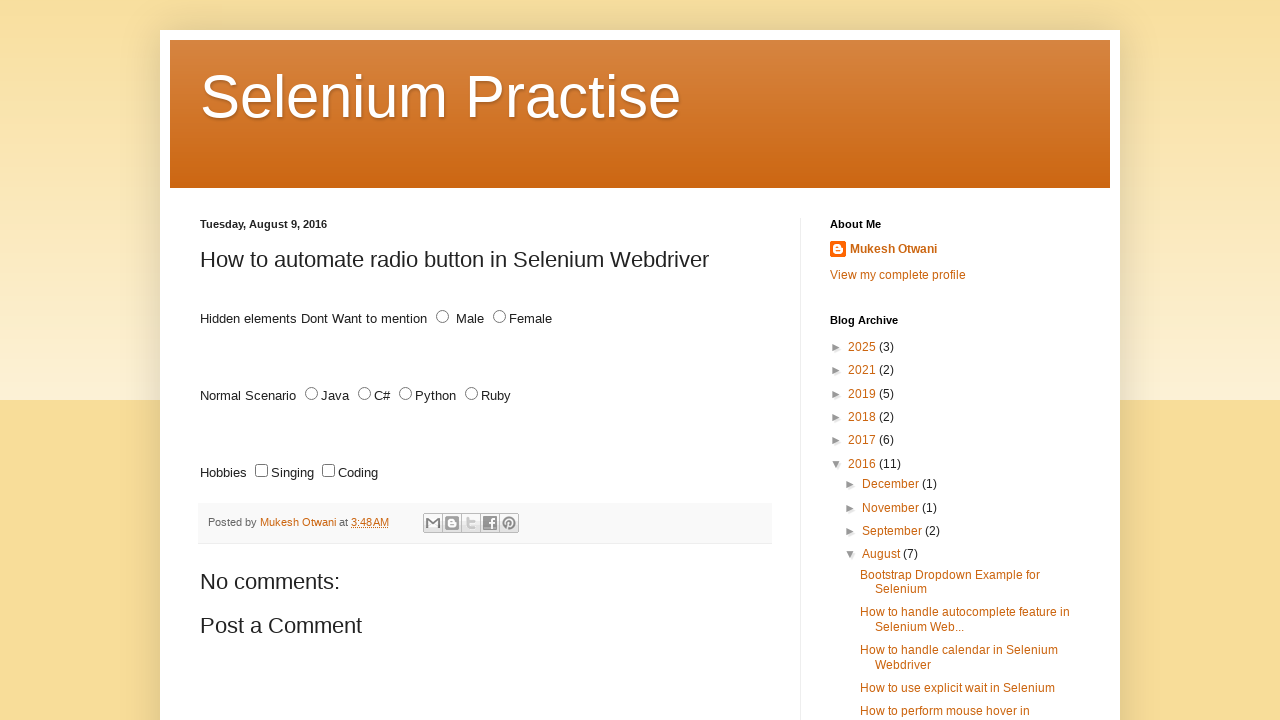

Retrieved bounding box for radio button element
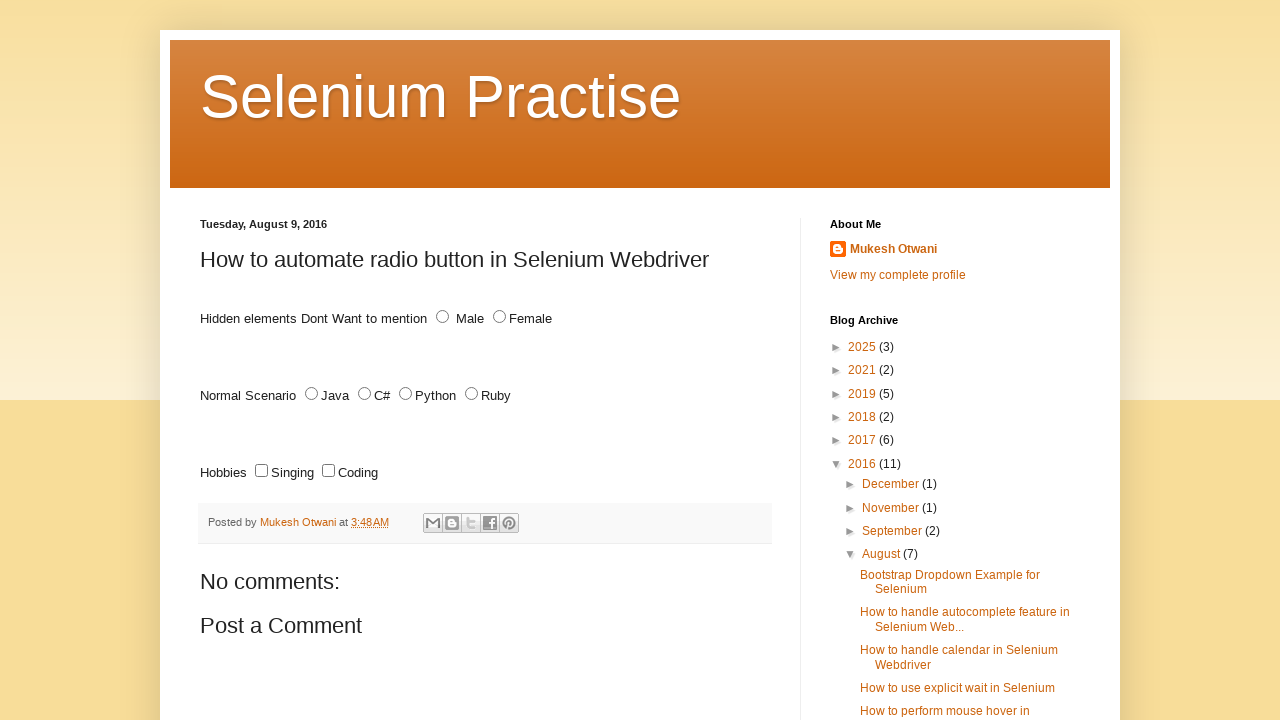

Retrieved bounding box for radio button element
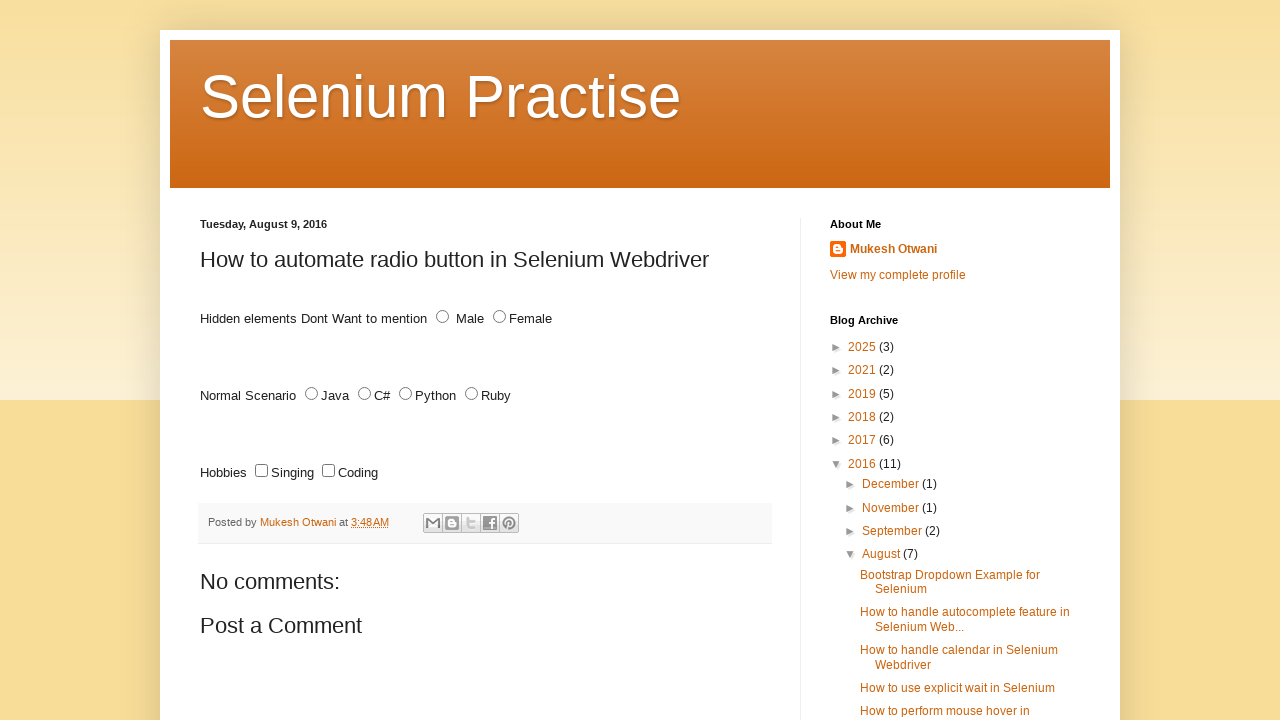

Clicked visible radio button (non-zero X position) at (442, 317) on #male >> nth=1
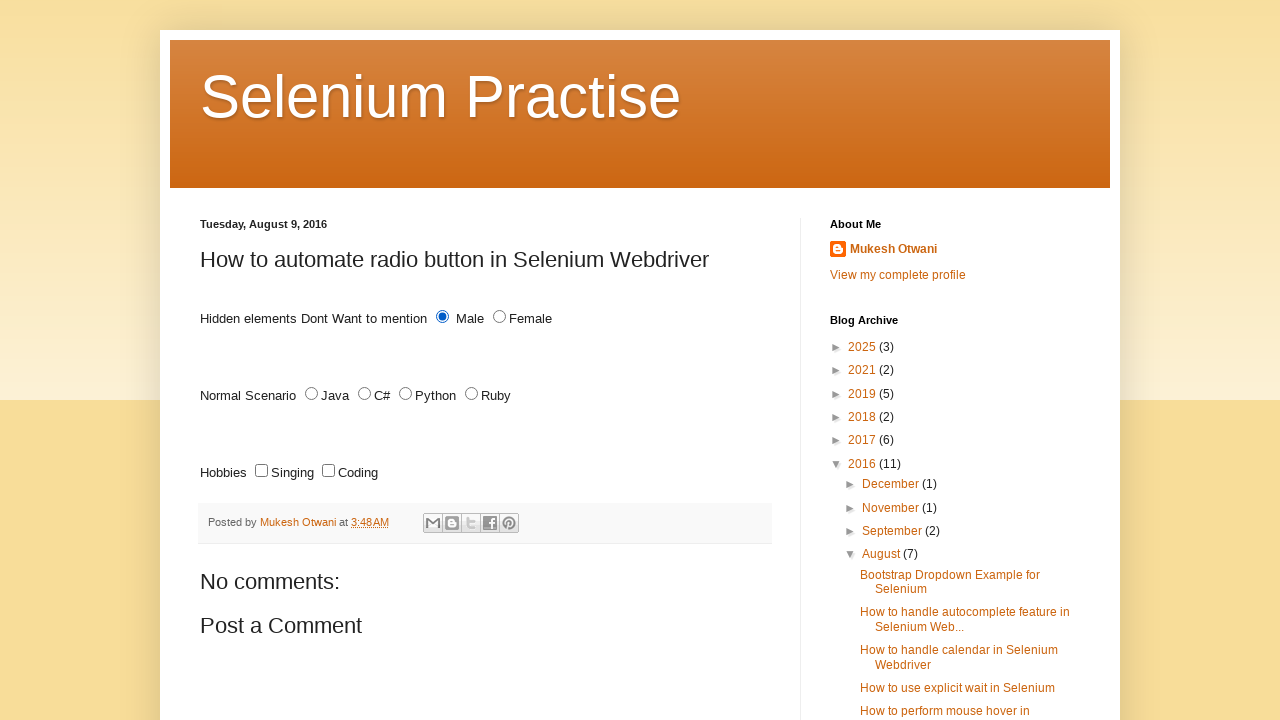

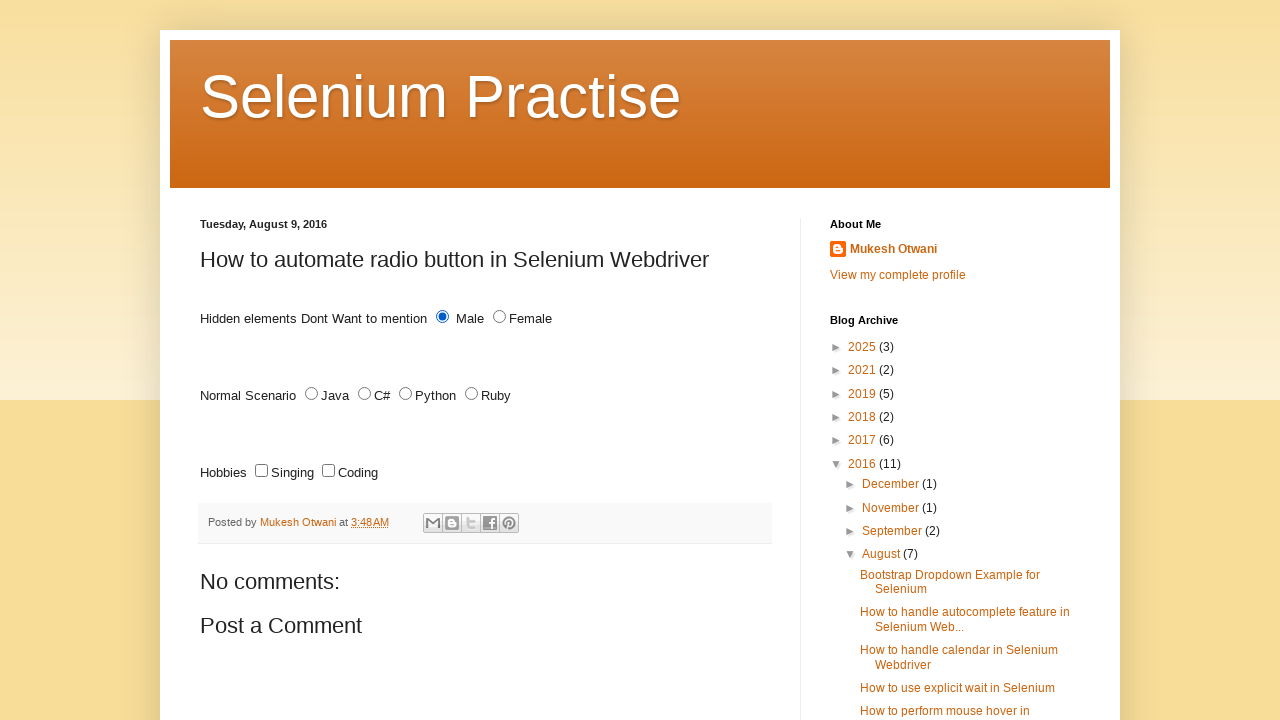